Tests browser tab switching functionality by clicking a link that opens a new window, switching to the new tab, and verifying the new tab has the expected title "New Window".

Starting URL: http://the-internet.herokuapp.com/windows

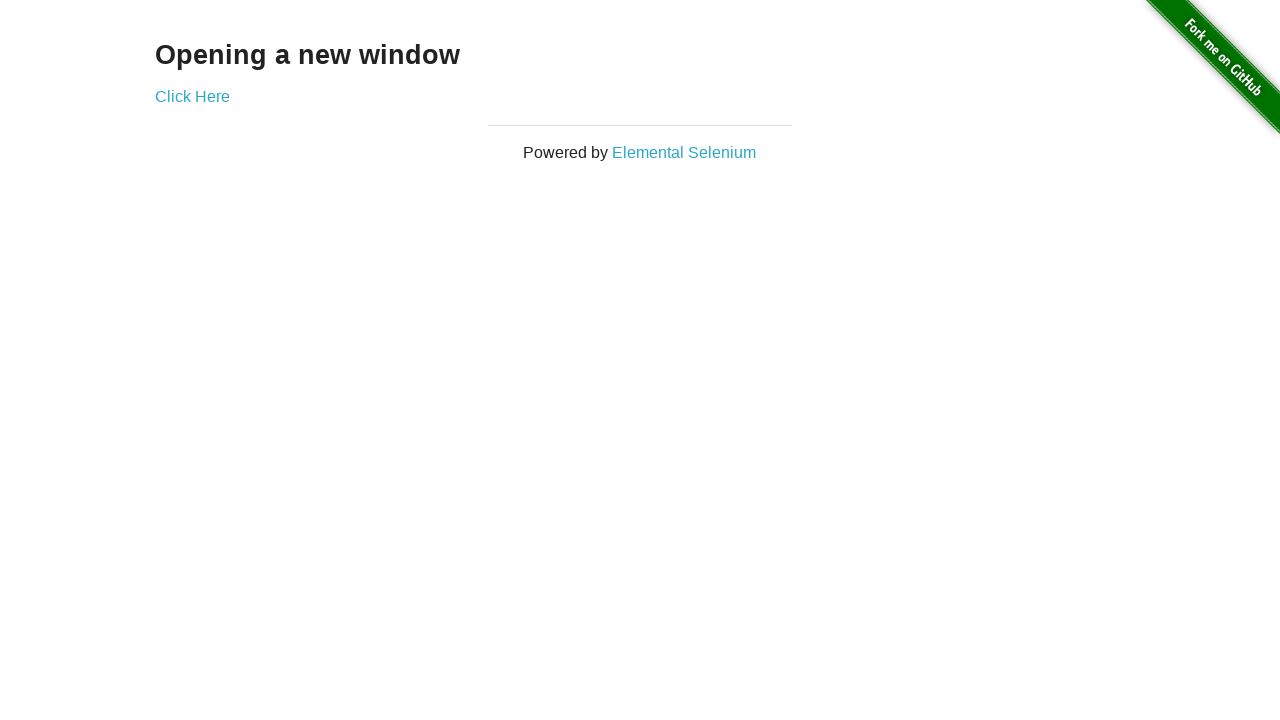

Clicked 'Click Here' link to open new tab at (192, 96) on text=Click Here
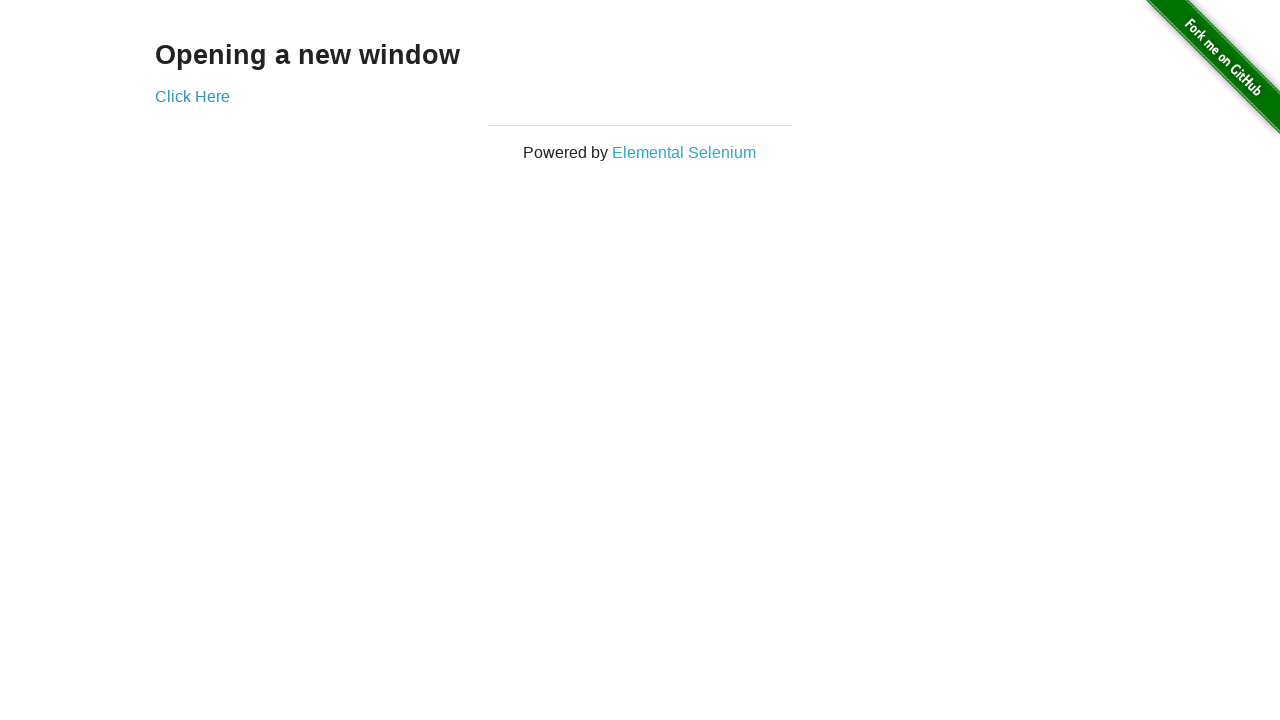

Captured new tab/page object
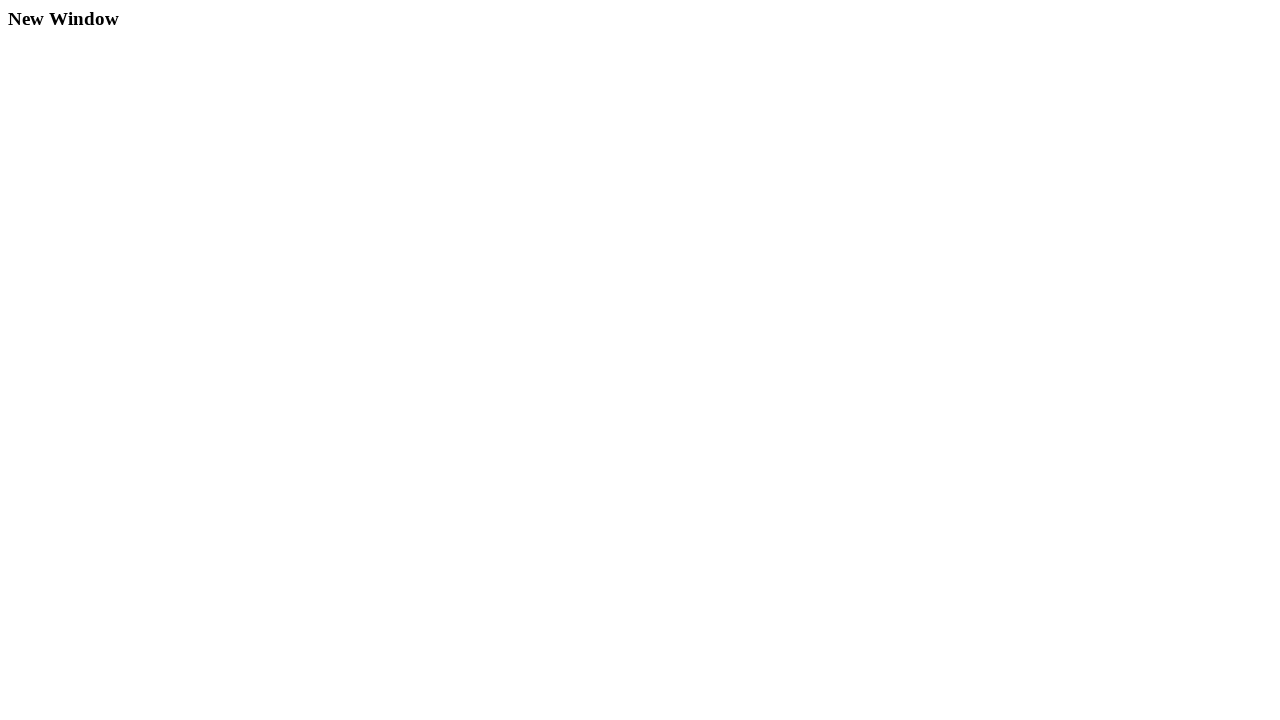

New page loaded completely
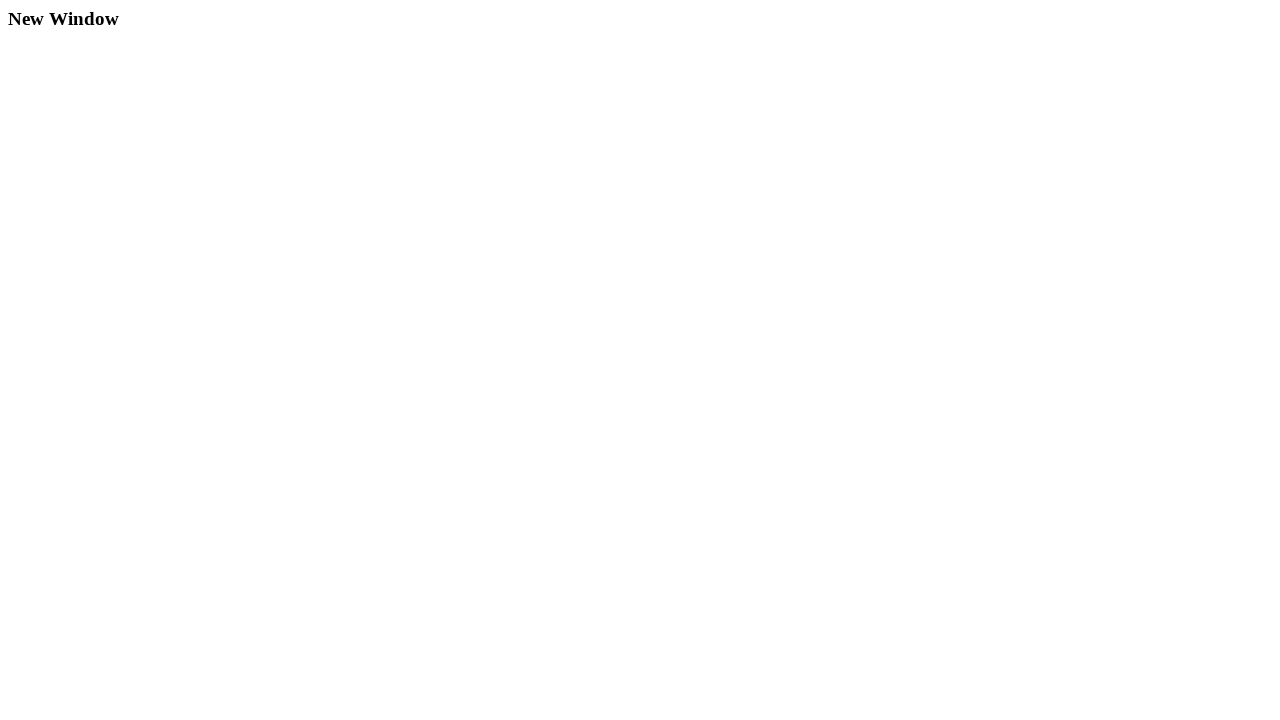

Verified new tab title is 'New Window'
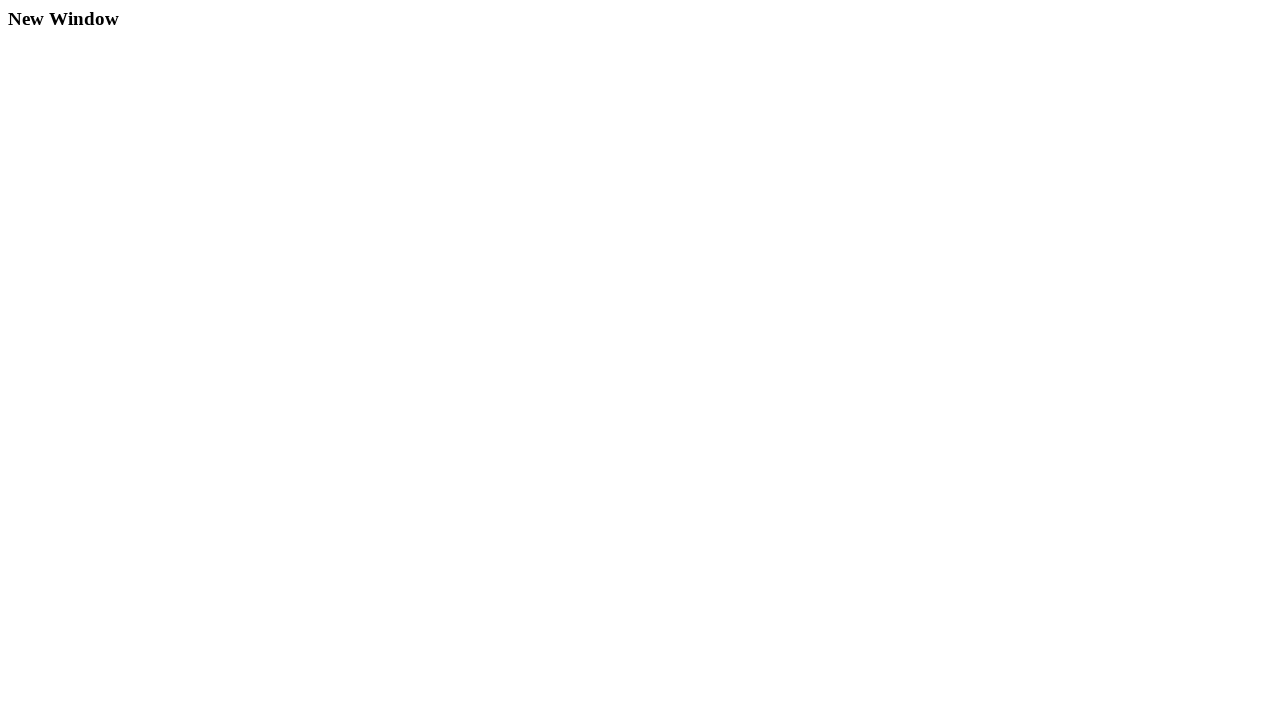

Verified new tab title is not 'The Internet'
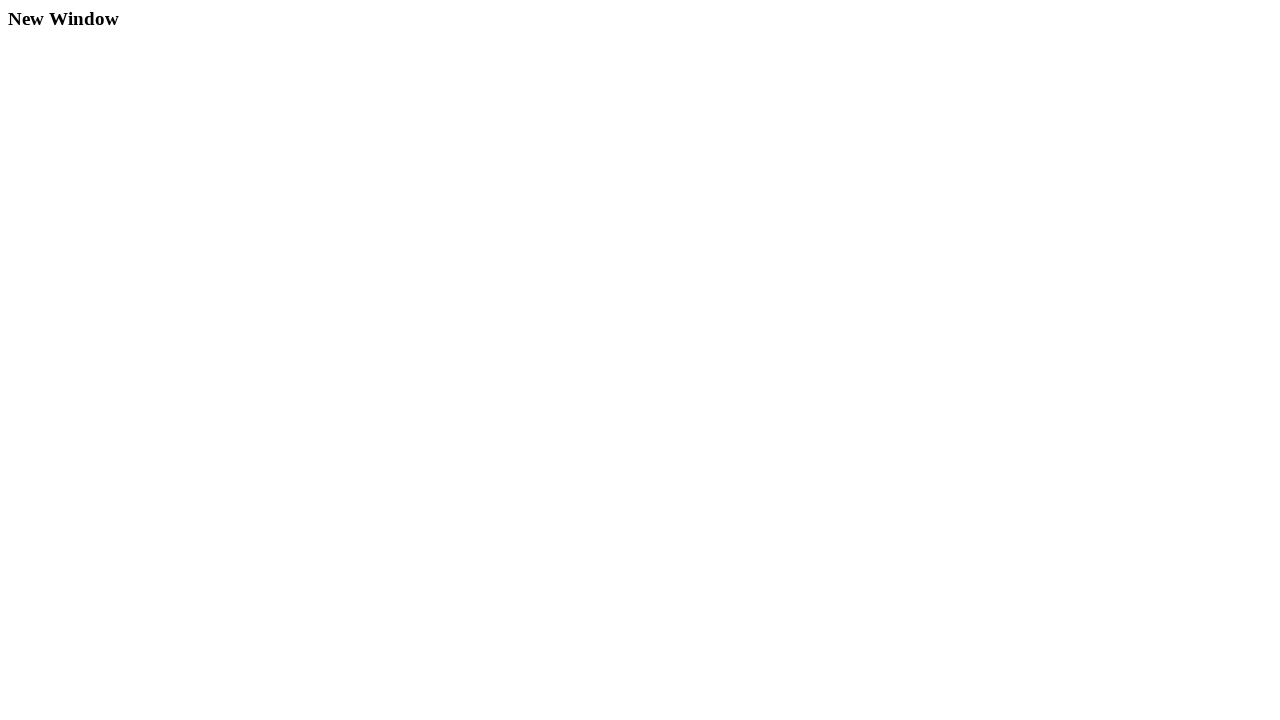

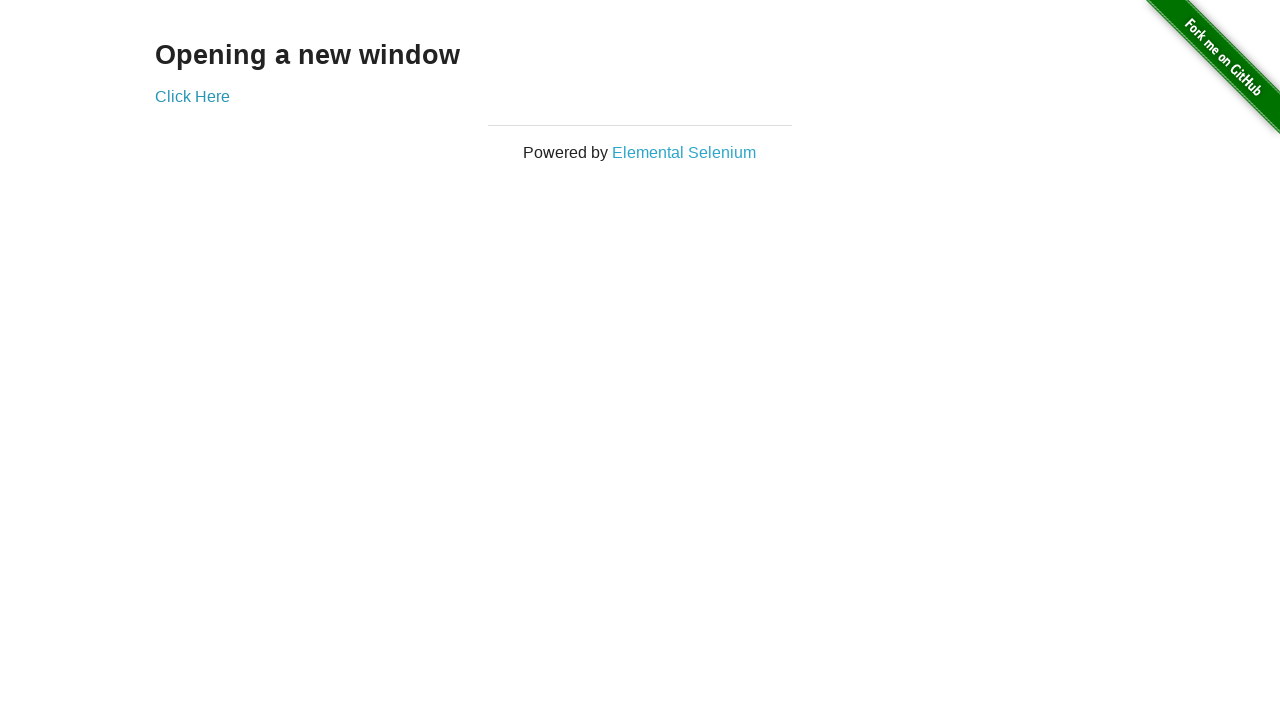